Tests iframe interaction by switching to an iframe, extracting text content, and switching back to the main content

Starting URL: https://rahulshettyacademy.com/AutomationPractice/

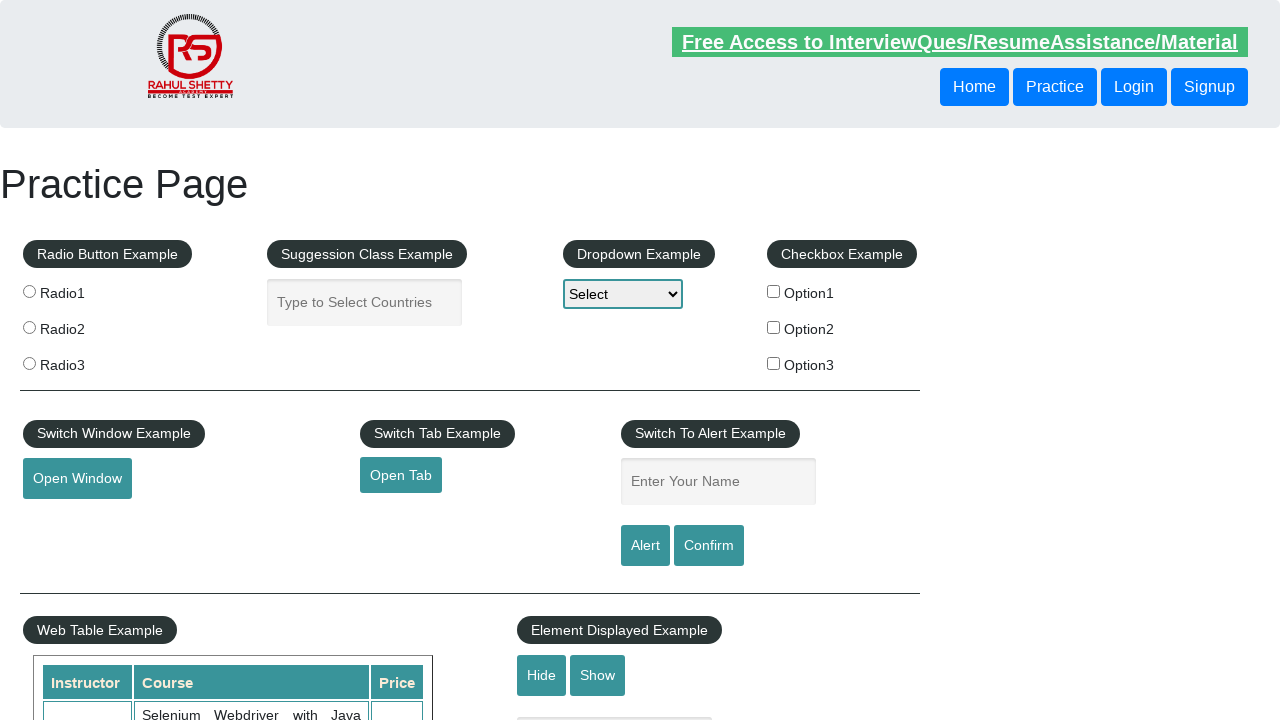

Scrolled mouse hover button into view
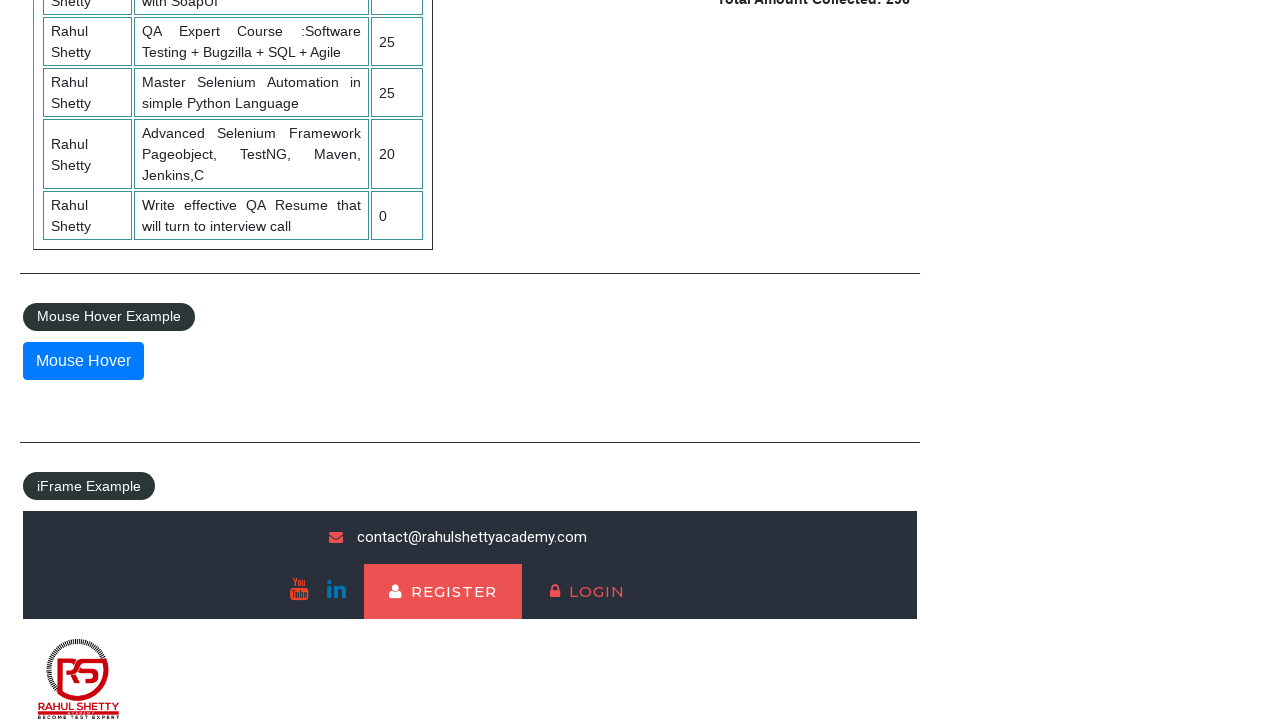

Located iframe with id 'courses-iframe'
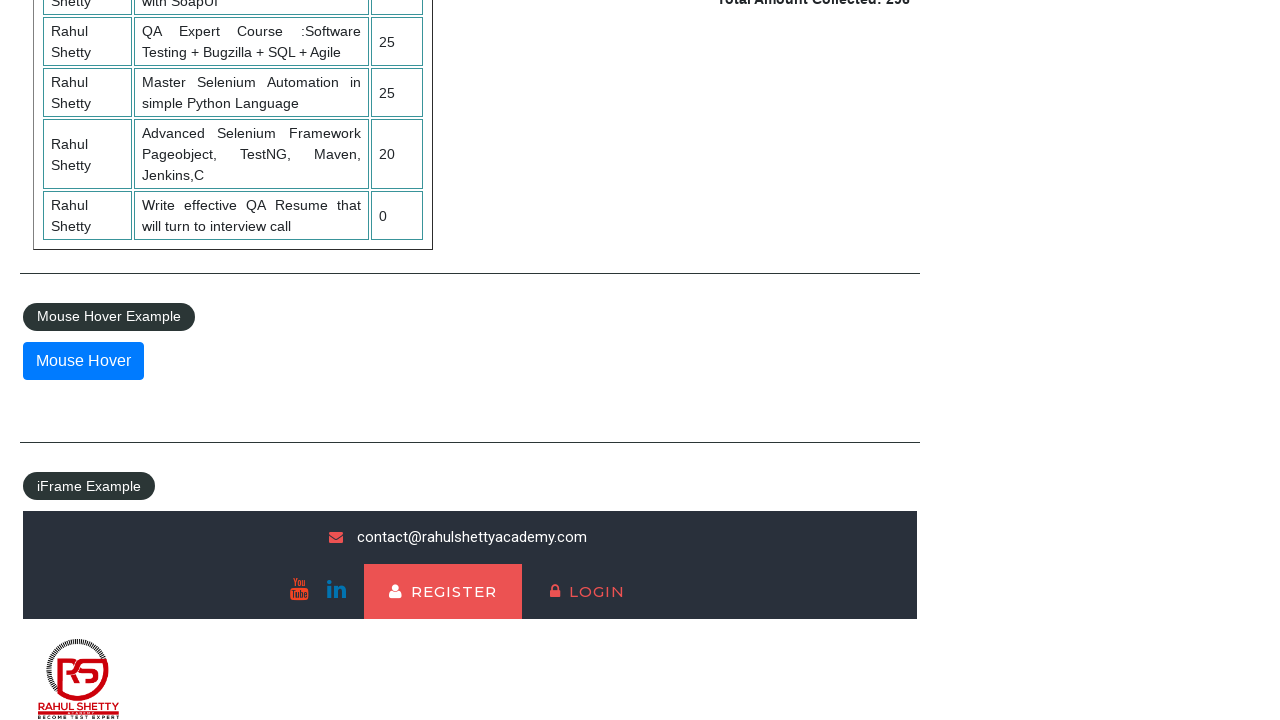

Extracted email text content from iframe: ' contact@rahulshettyacademy.com'
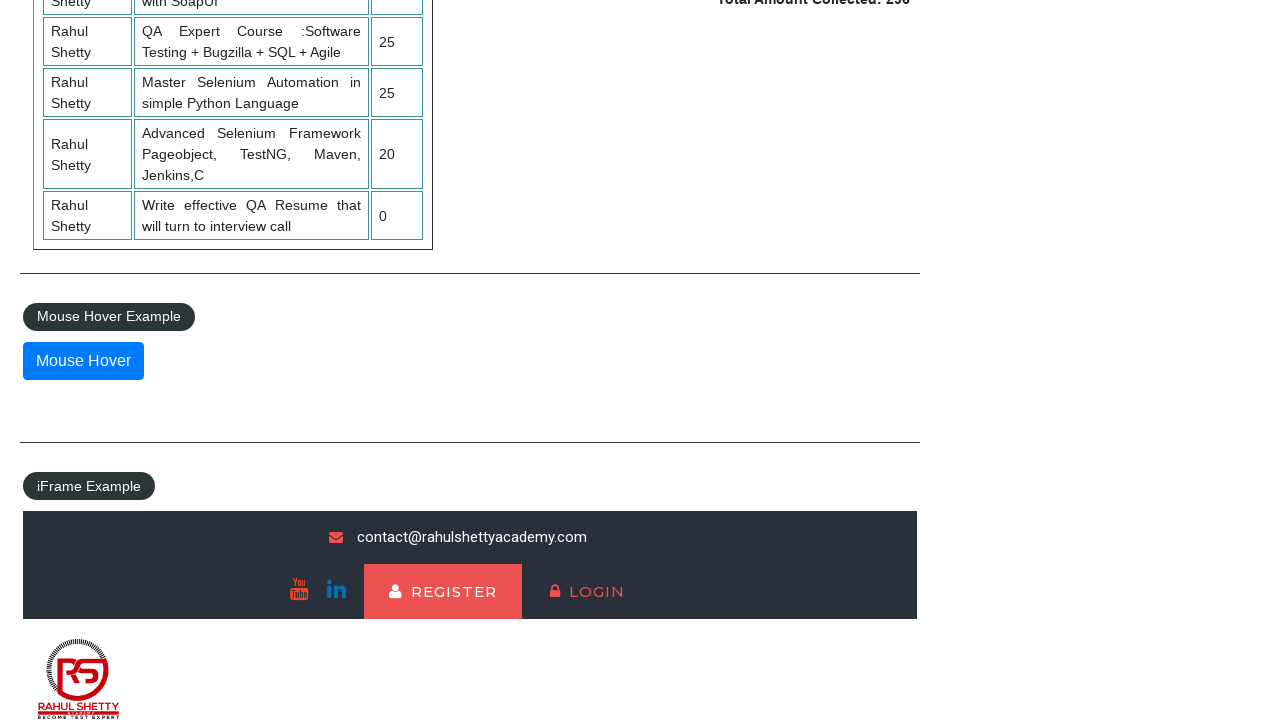

Verified main content is still accessible after iframe interaction
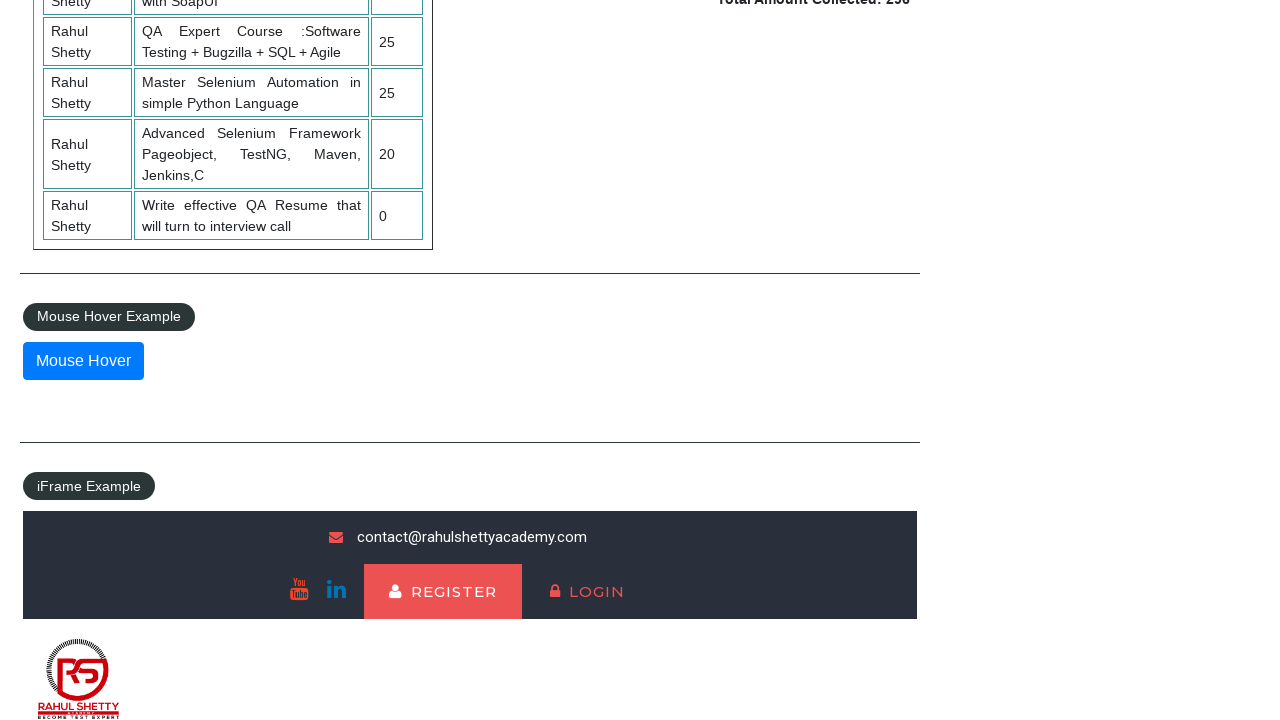

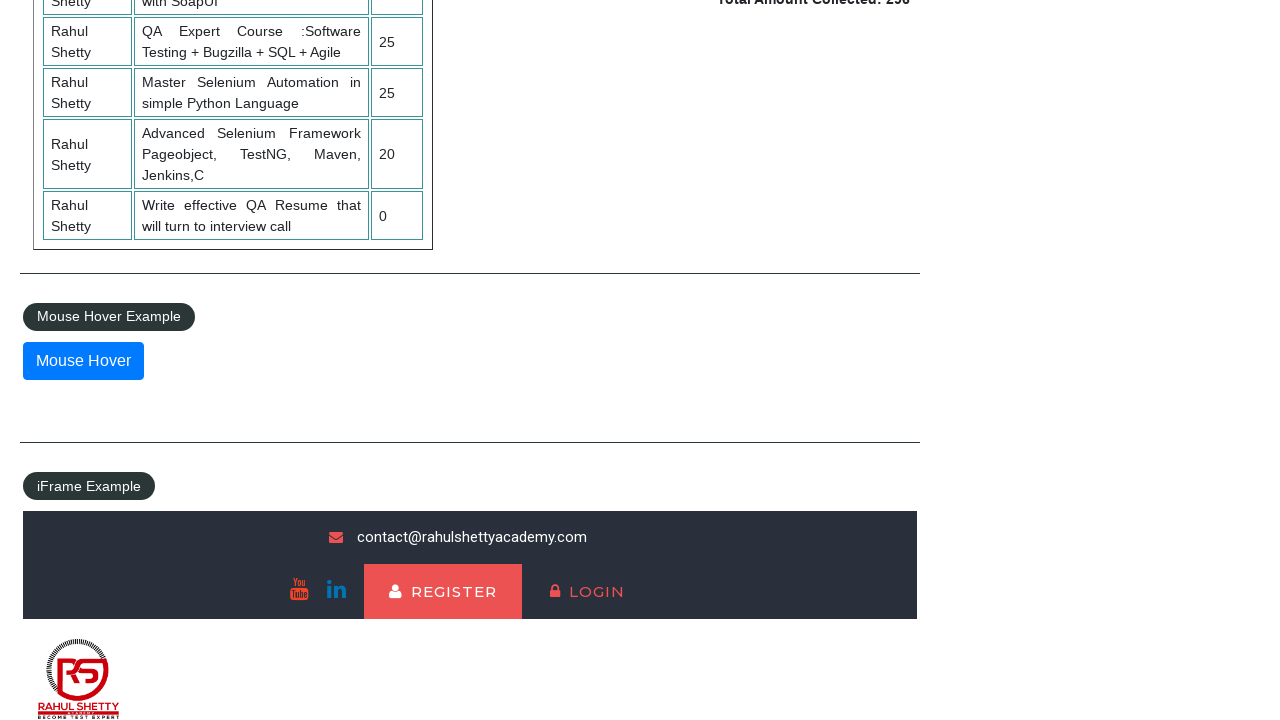